Tests browser alert handling by clicking a confirm button and verifying the dialog was accepted correctly

Starting URL: https://testpages.eviltester.com/styled/alerts/alert-test.html

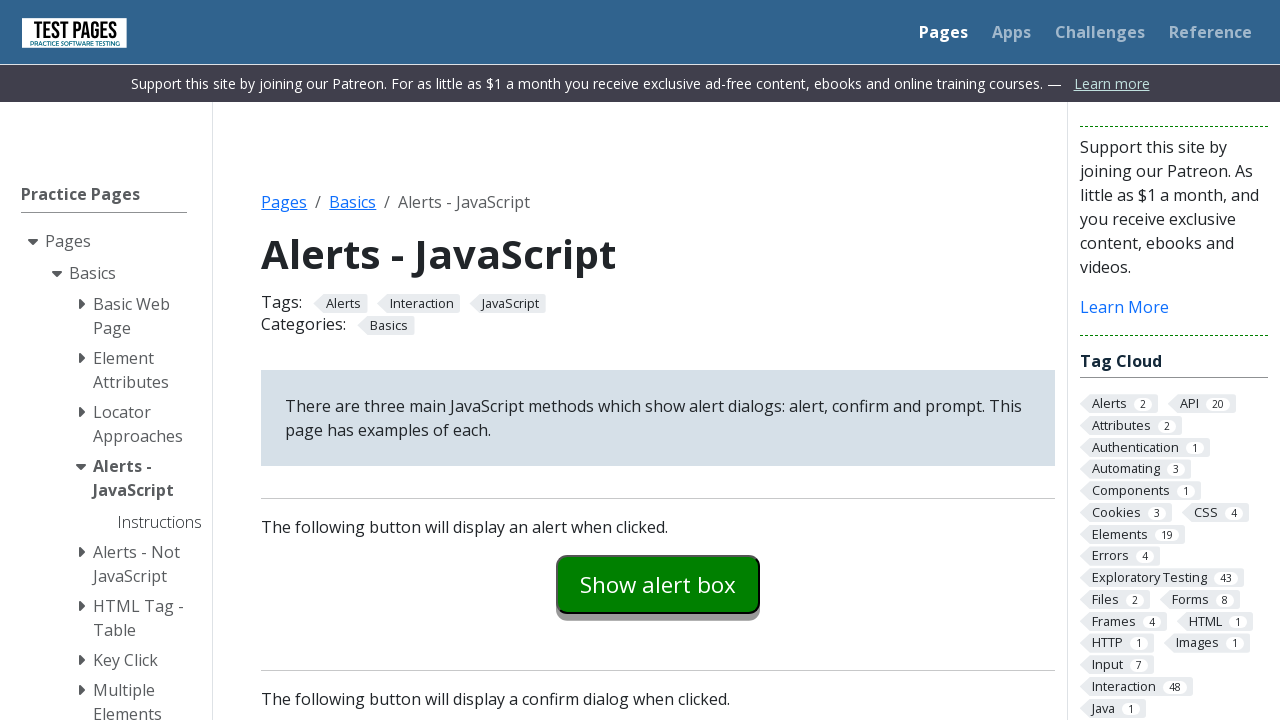

Set up dialog handler to accept alerts
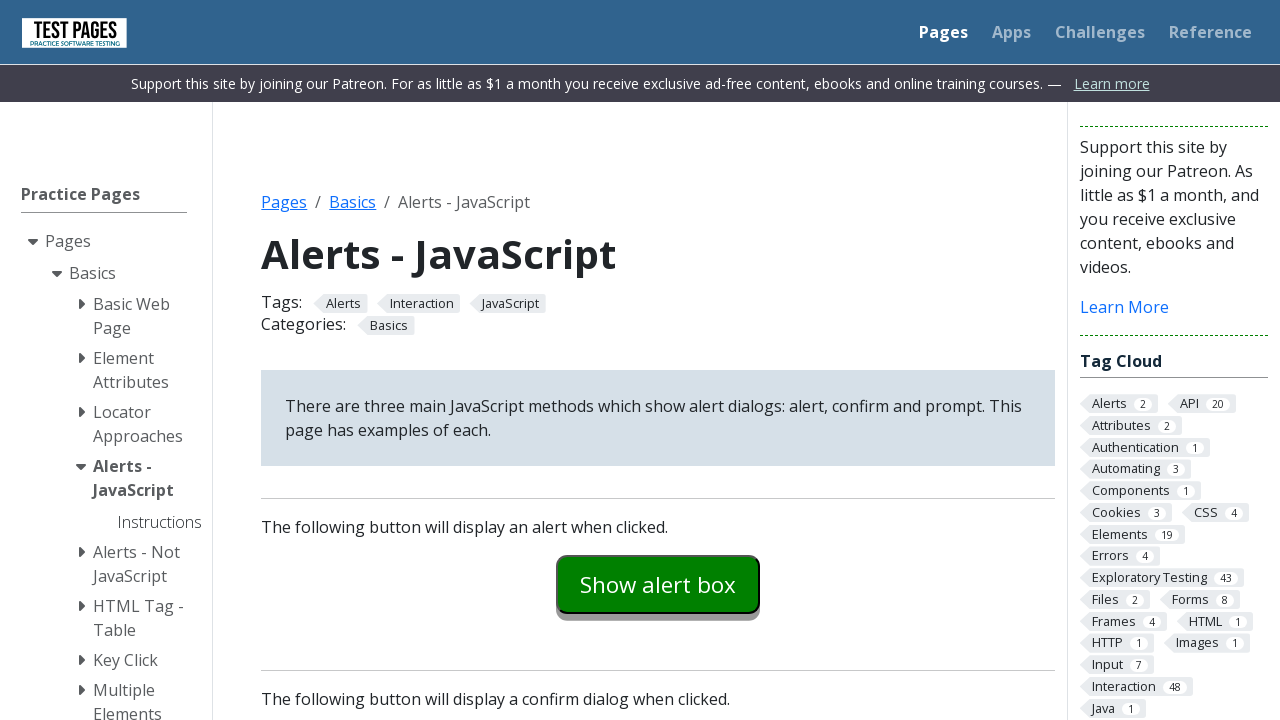

Clicked the confirm example button at (658, 360) on #confirmexample
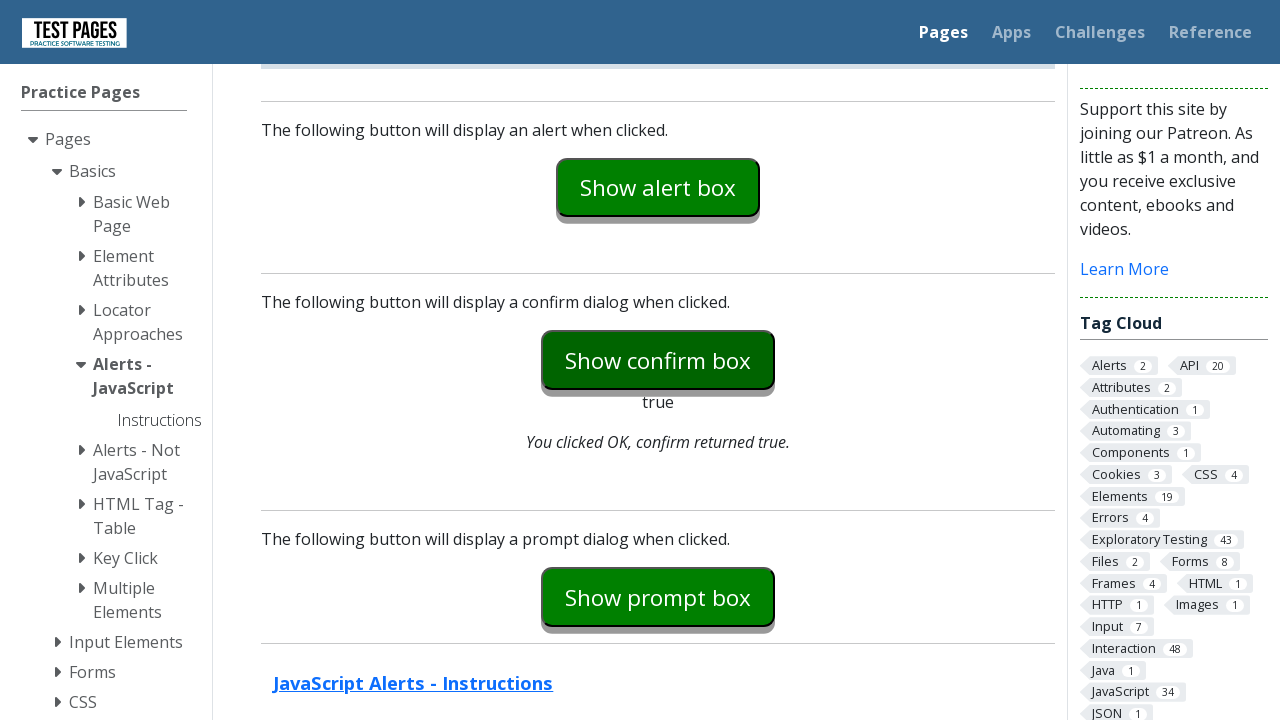

Retrieved confirm dialog result text
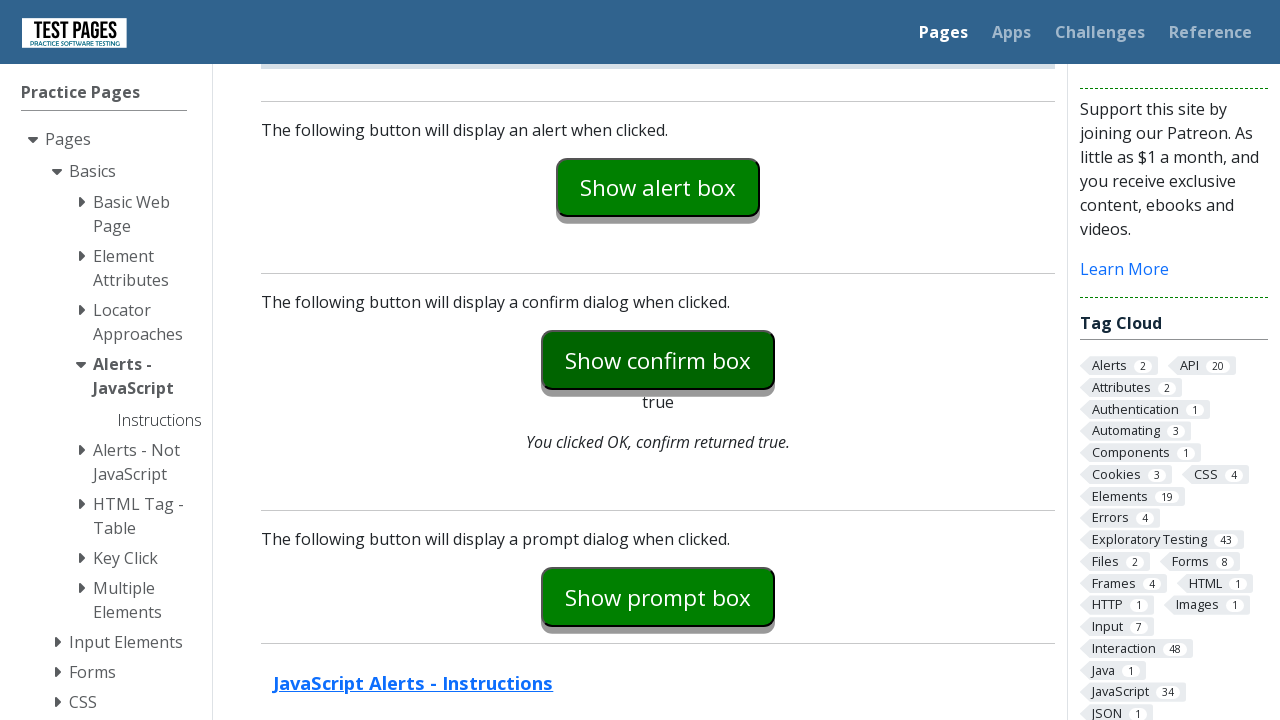

Verified that confirm dialog was accepted (result contains 'true')
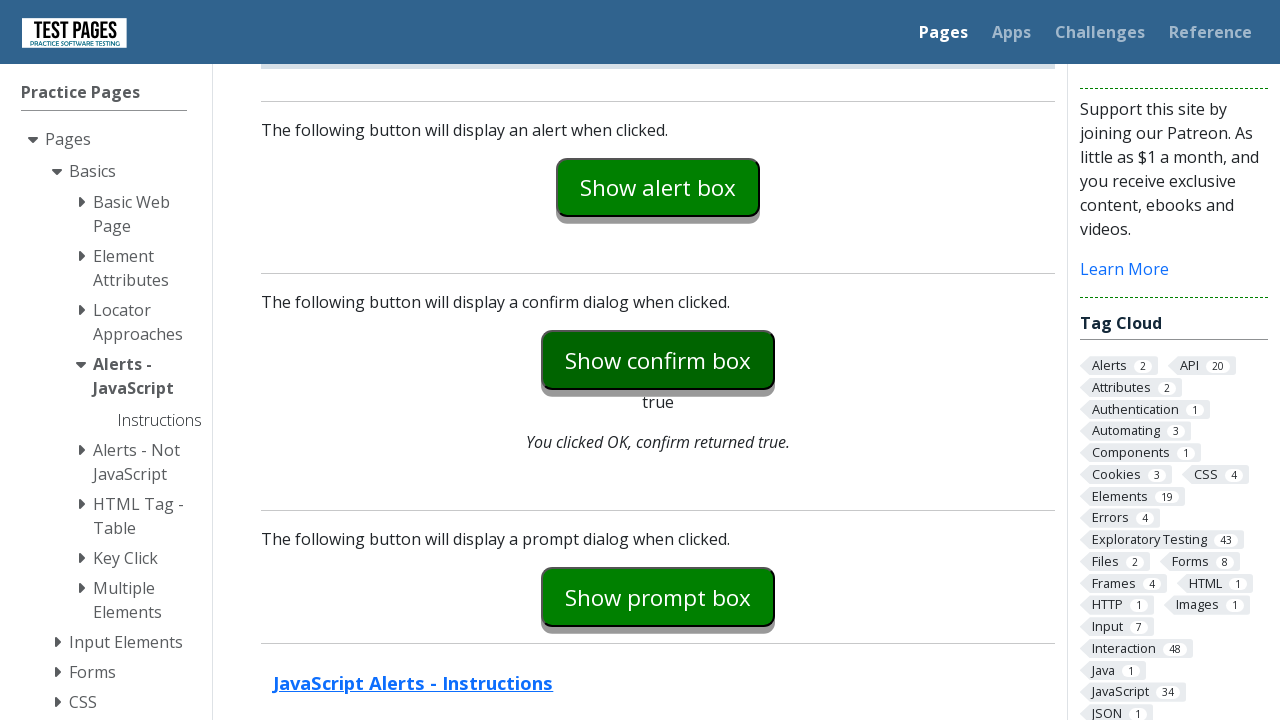

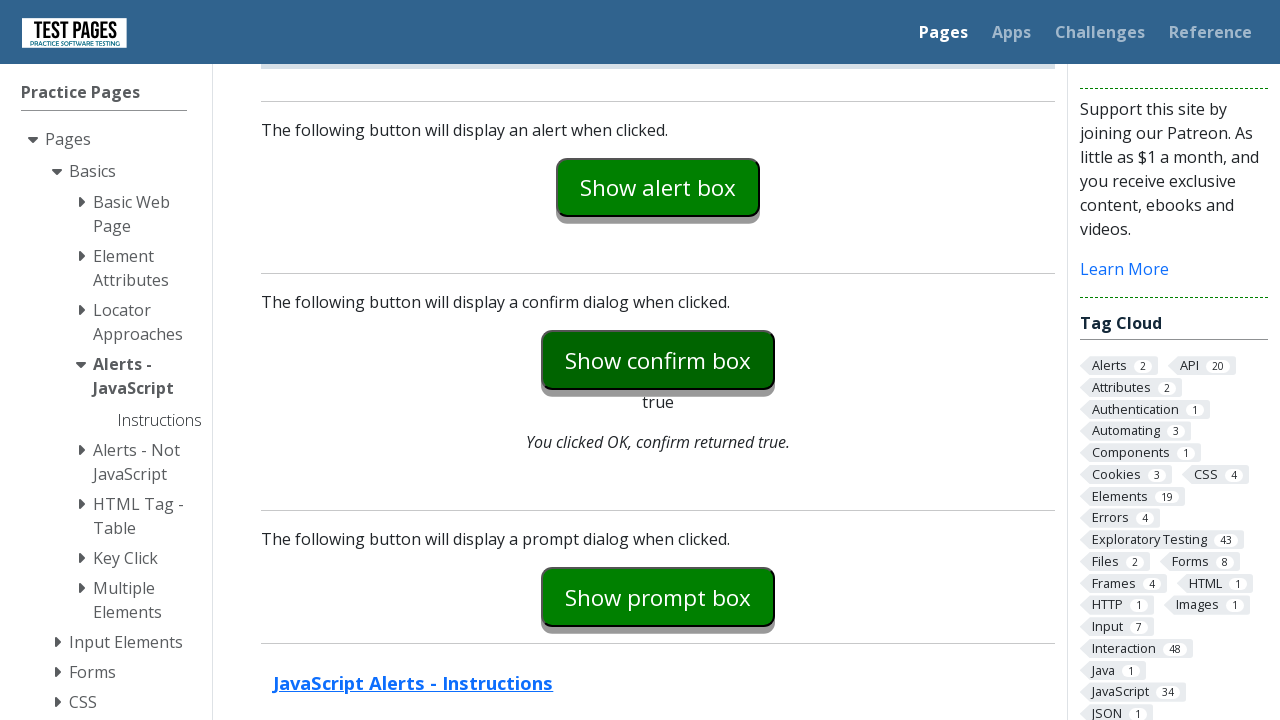